Navigates to Rahul Shetty Academy website and verifies the page title and URL are accessible.

Starting URL: https://rahulshettyacademy.com

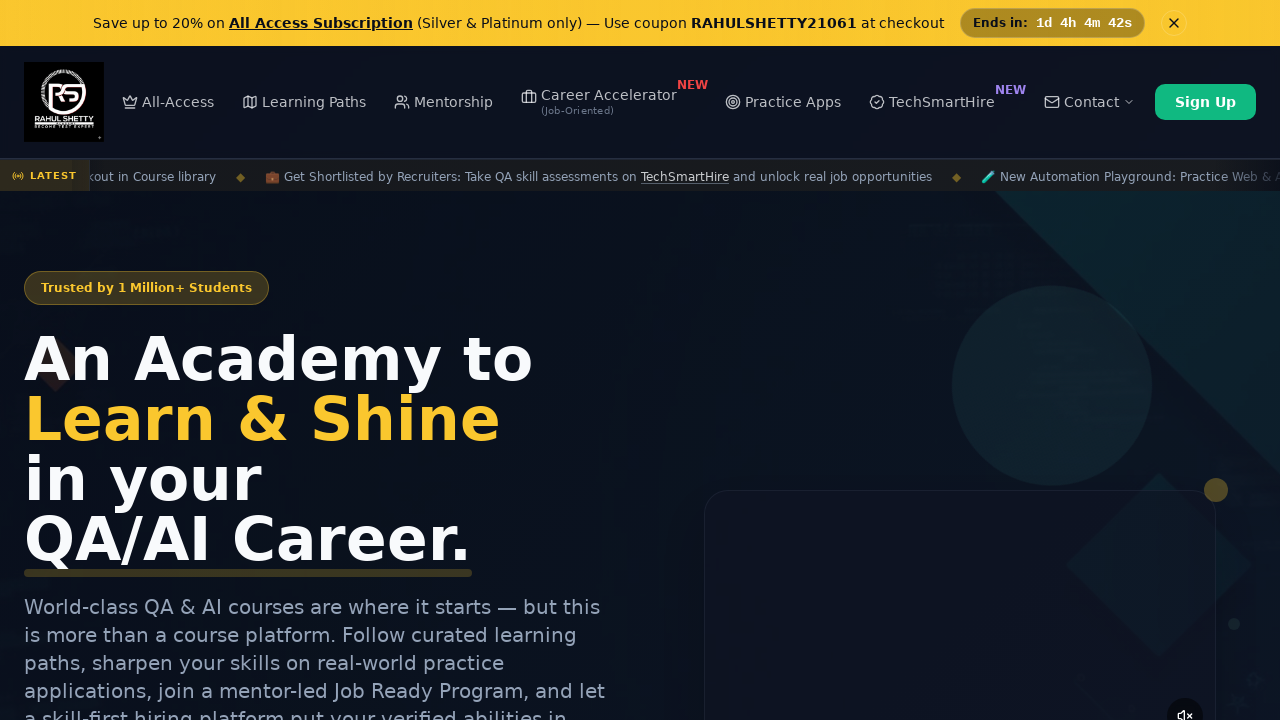

Waited for page to load completely (domcontentloaded state)
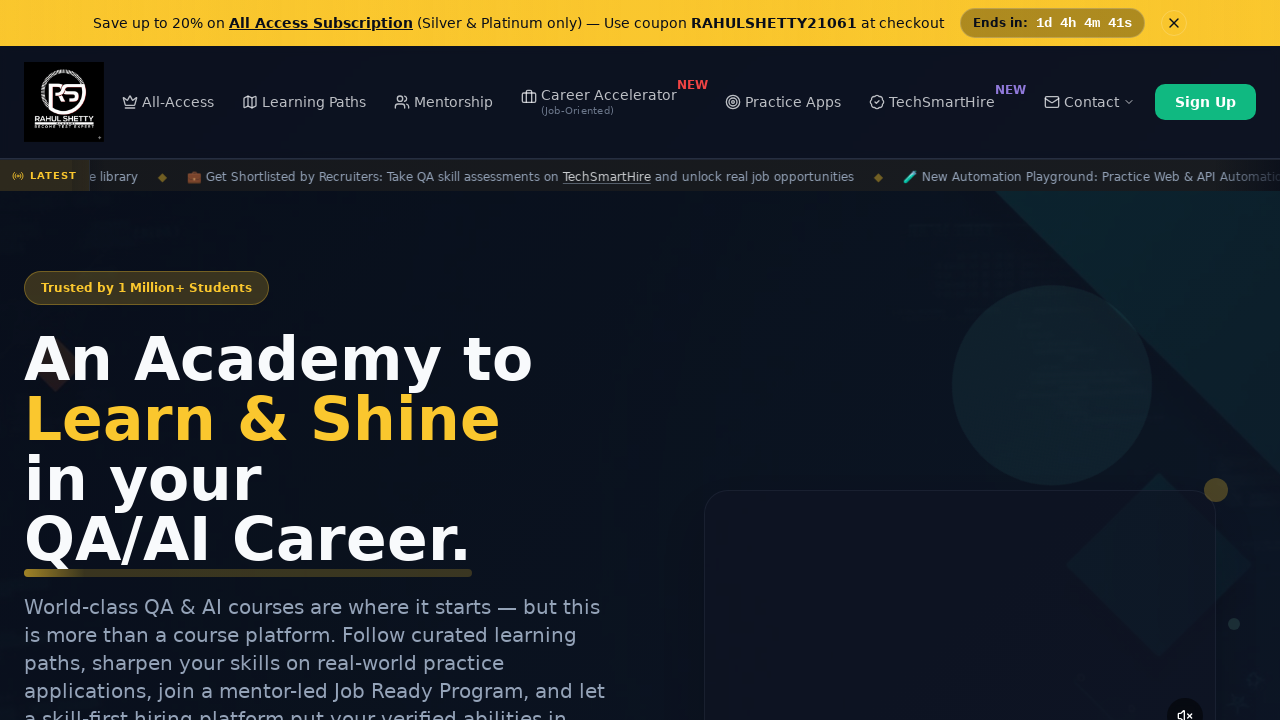

Retrieved page title: 'Rahul Shetty Academy | QA Automation, Playwright, AI Testing & Online Training'
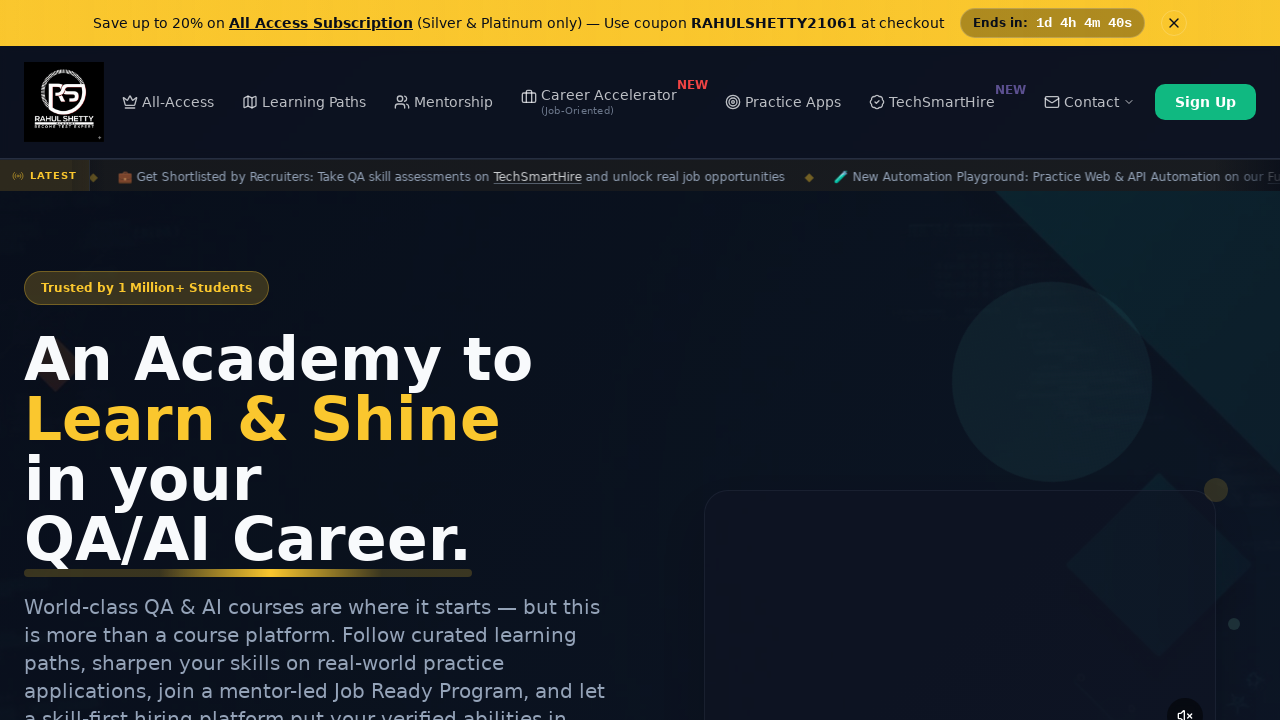

Retrieved current URL: 'https://rahulshettyacademy.com/'
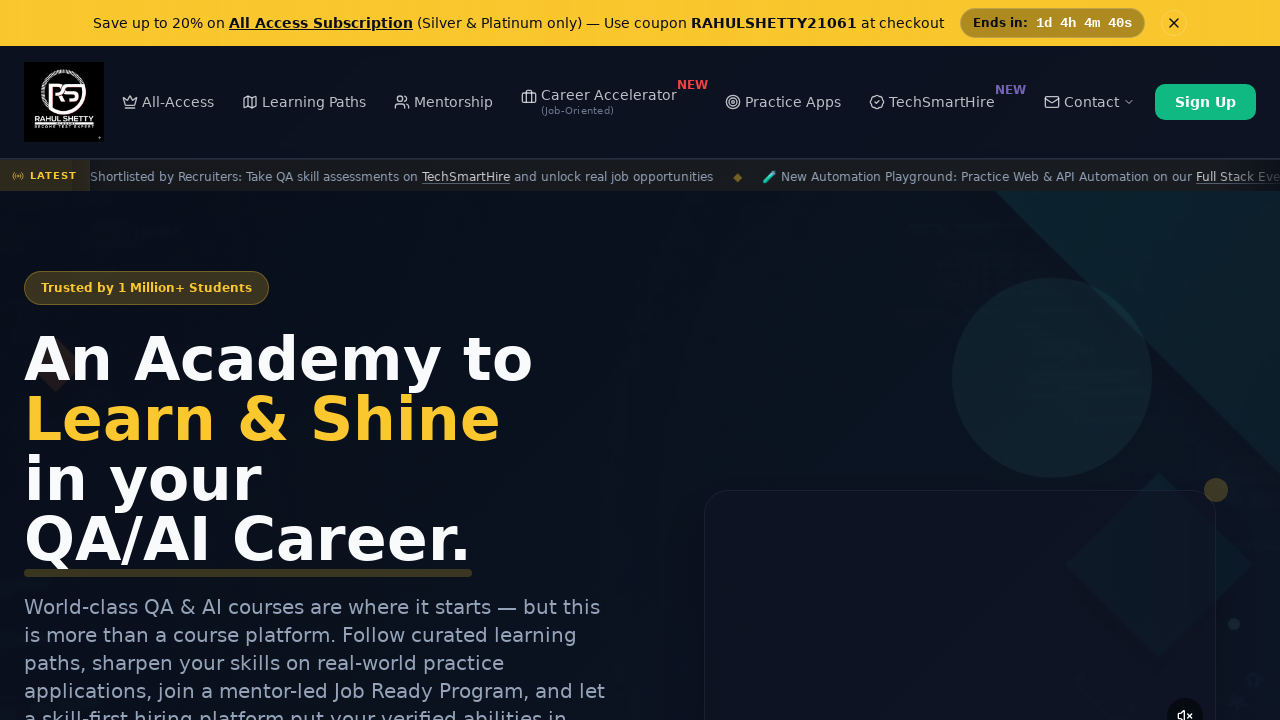

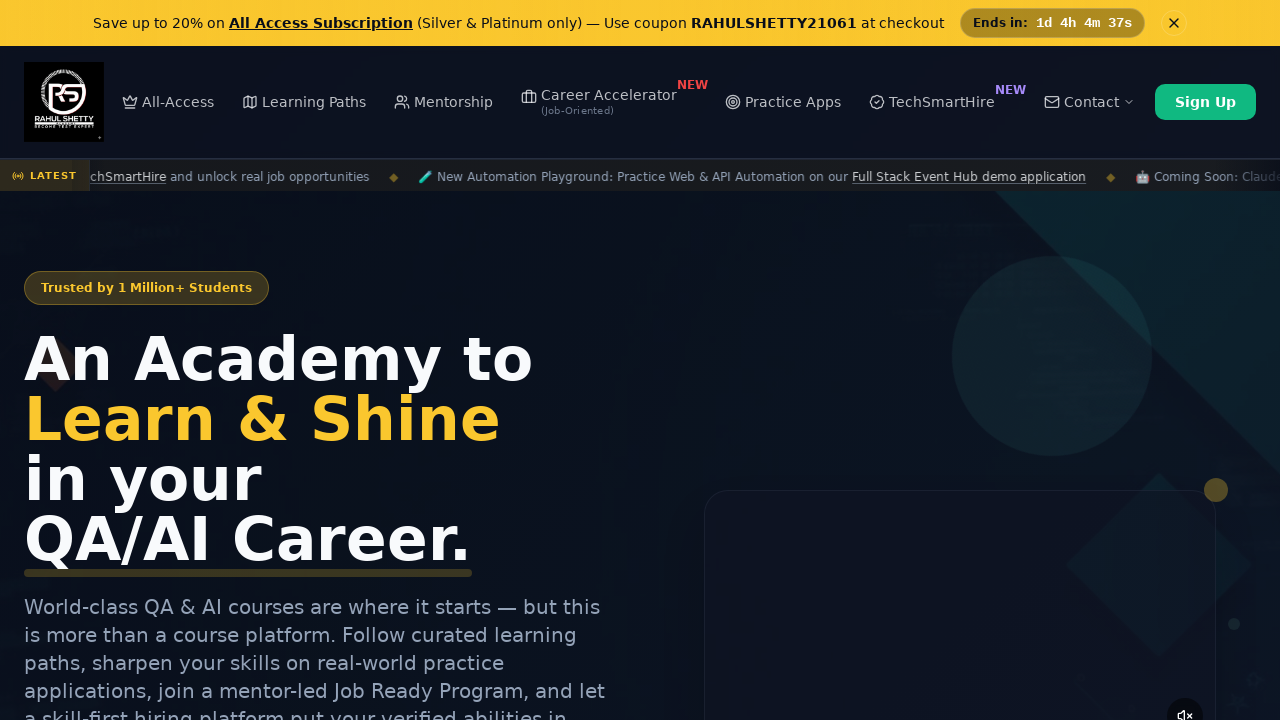